Tests basic input functionality including typing text sequentially into a username field, checking a radio button, and checking a checkbox

Starting URL: https://material.playwrightvn.com/01-xpath-register-page.html

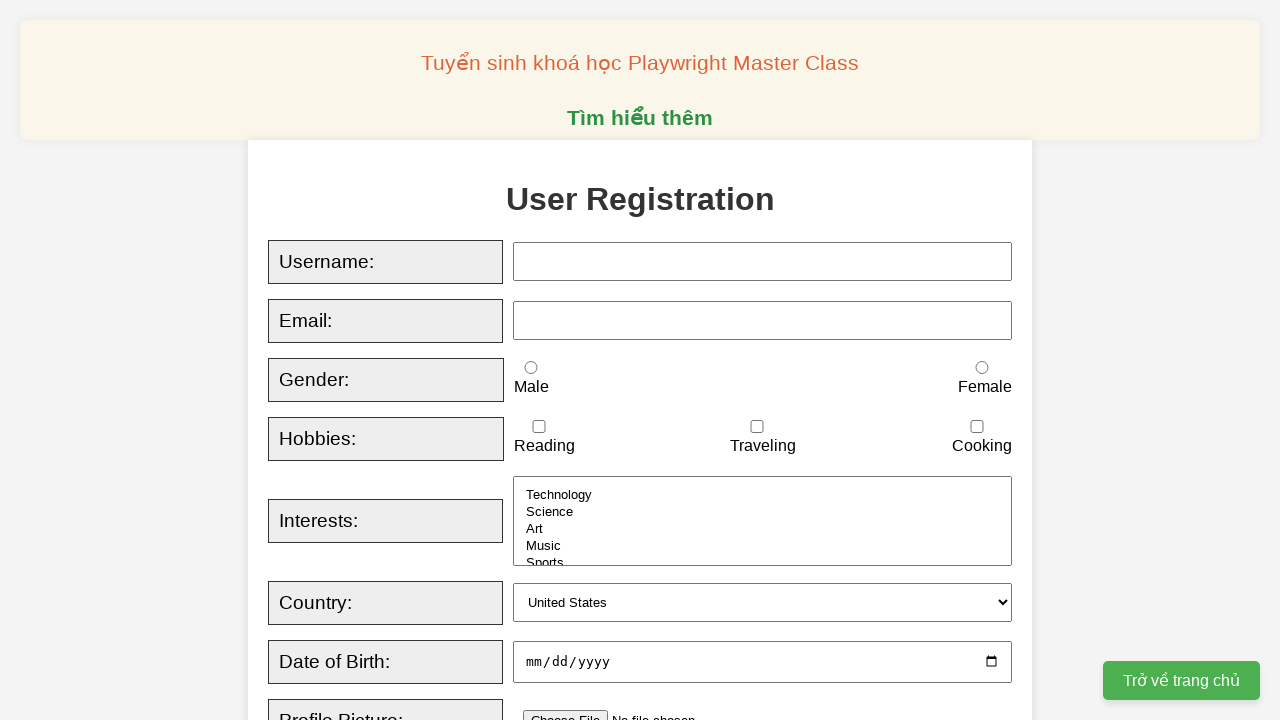

Navigated to the XPath register page
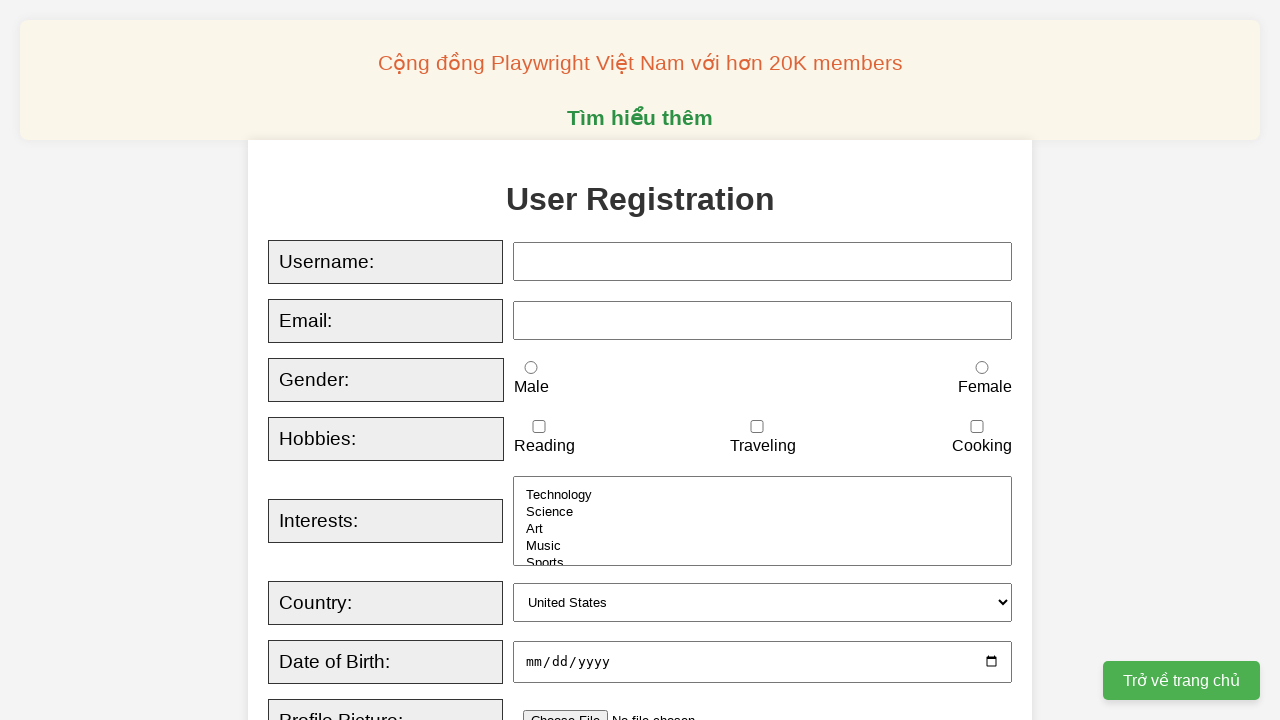

Typed 'udemy@gmail.com' sequentially into username field
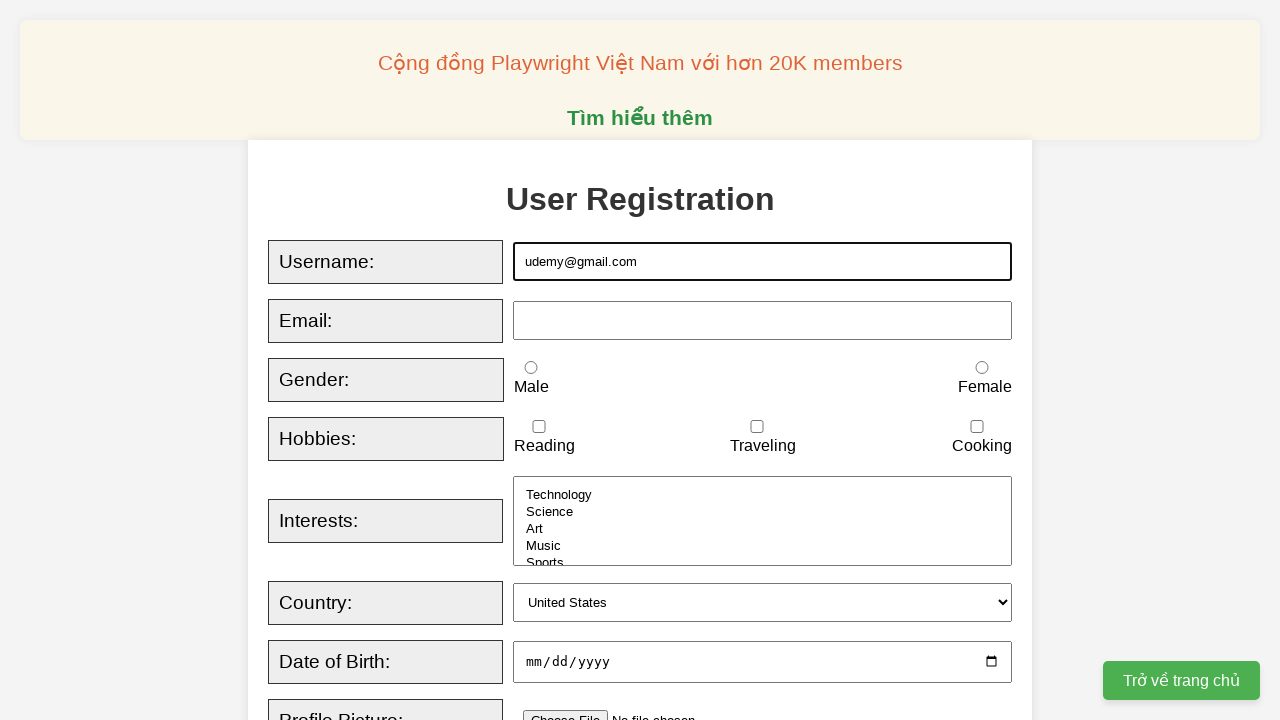

Checked the female radio button at (982, 368) on xpath=//input[@id='female']
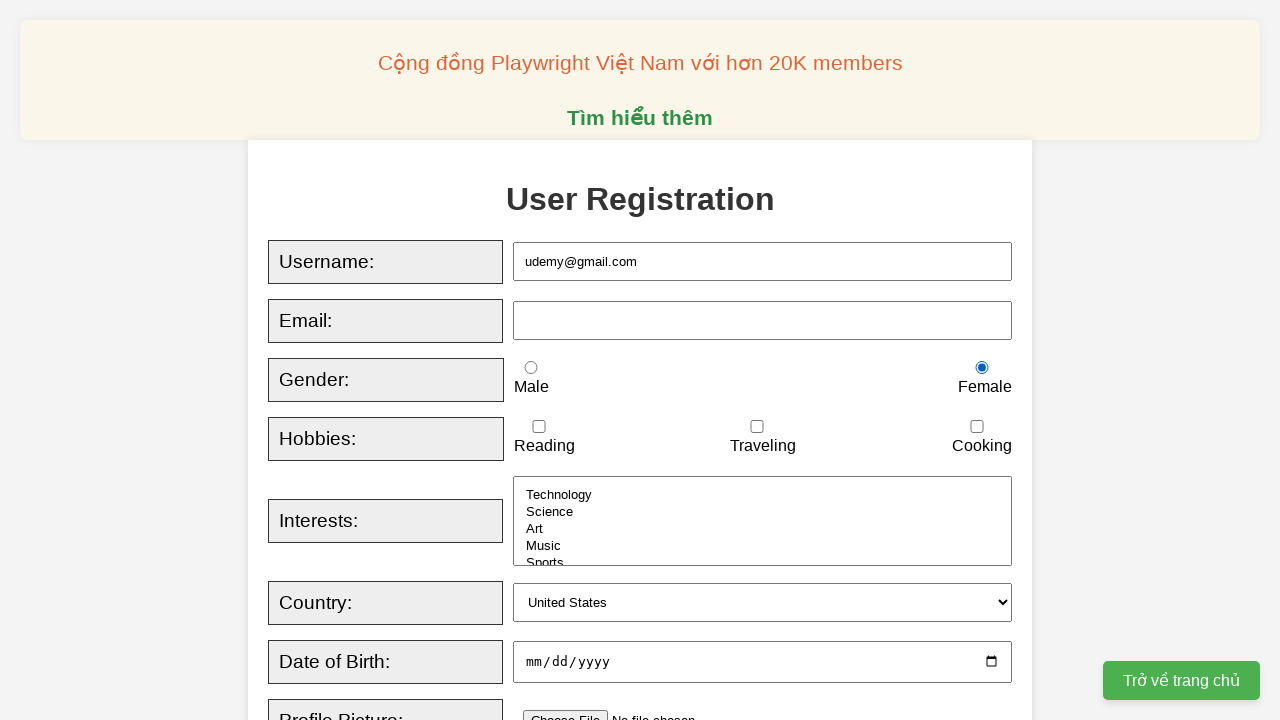

Checked the reading checkbox at (539, 427) on xpath=//input[@id='reading']
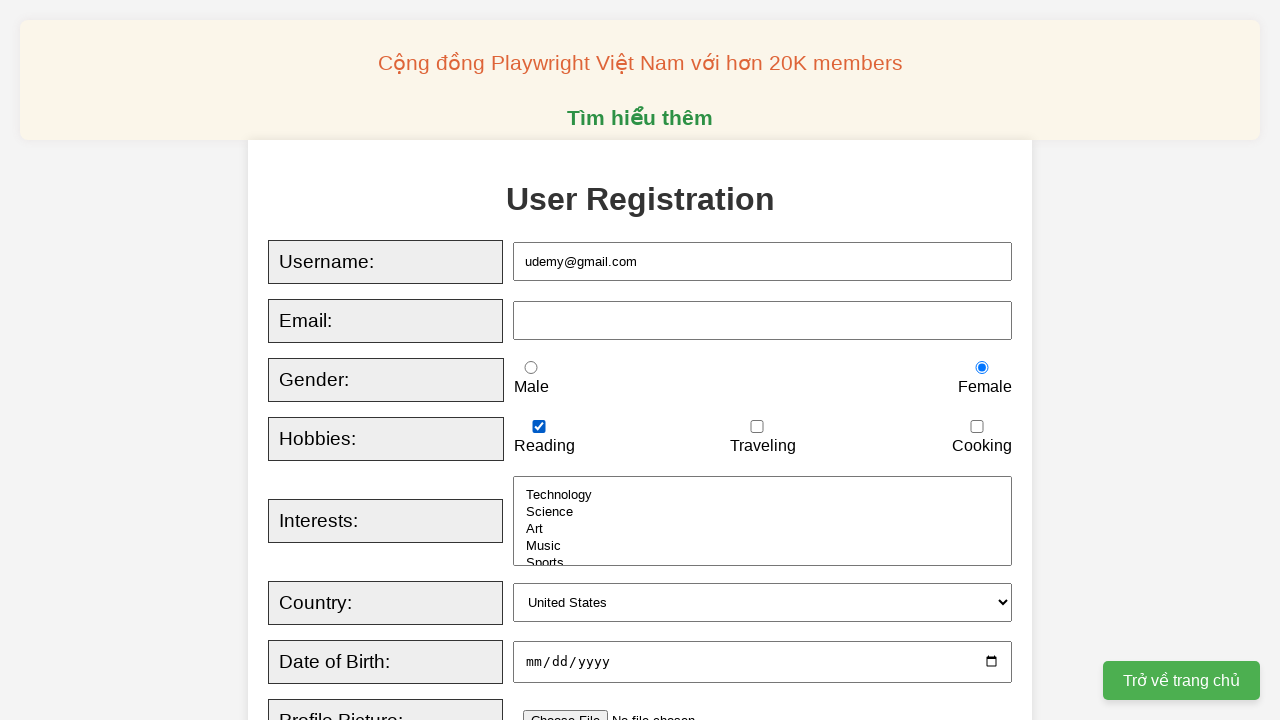

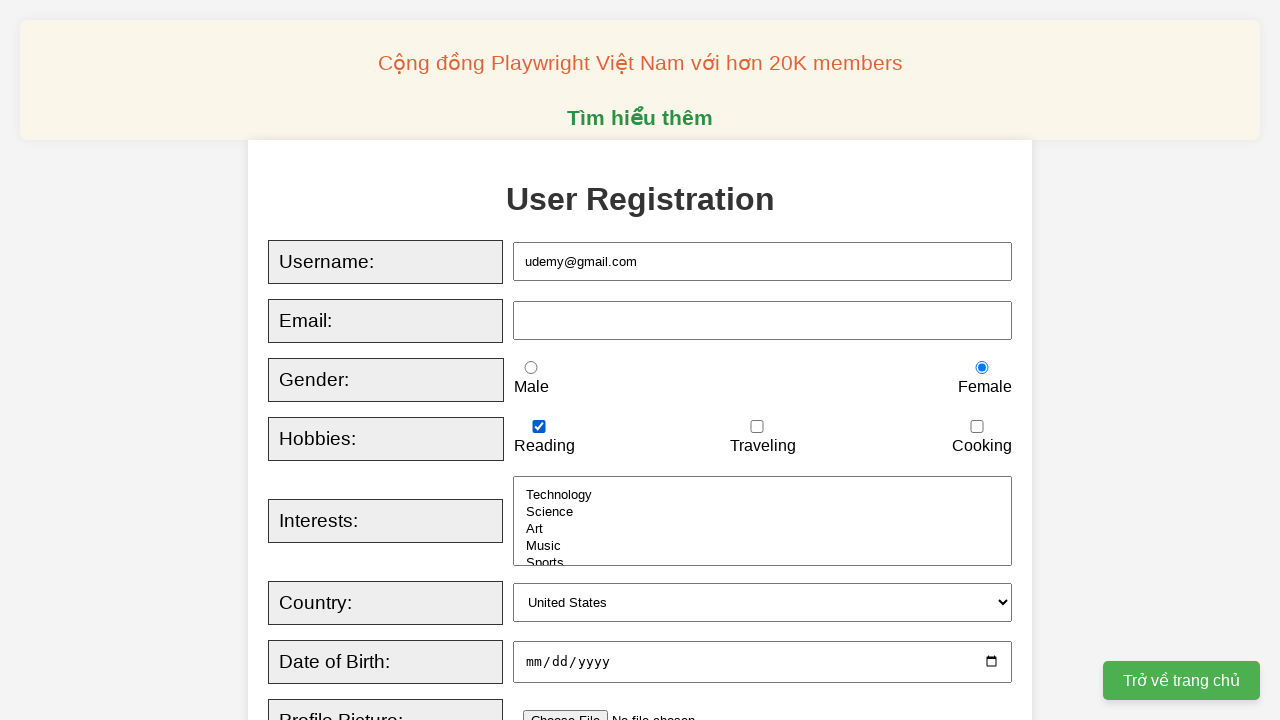